Clicks through multiple navigation sections (MEN, WOMEN, COMBOS, etc.) and navigates back to home after each click

Starting URL: https://www.beyoung.in/

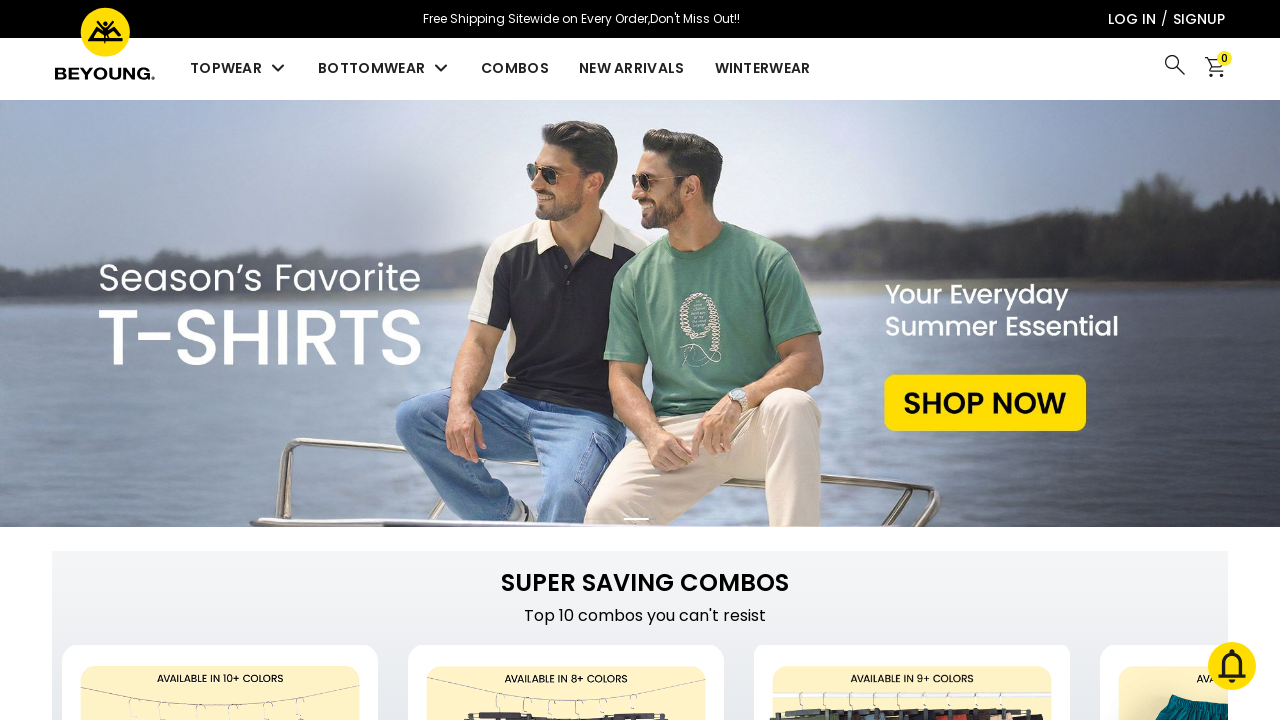

Clicked on MEN section at (640, 360) on text=MEN
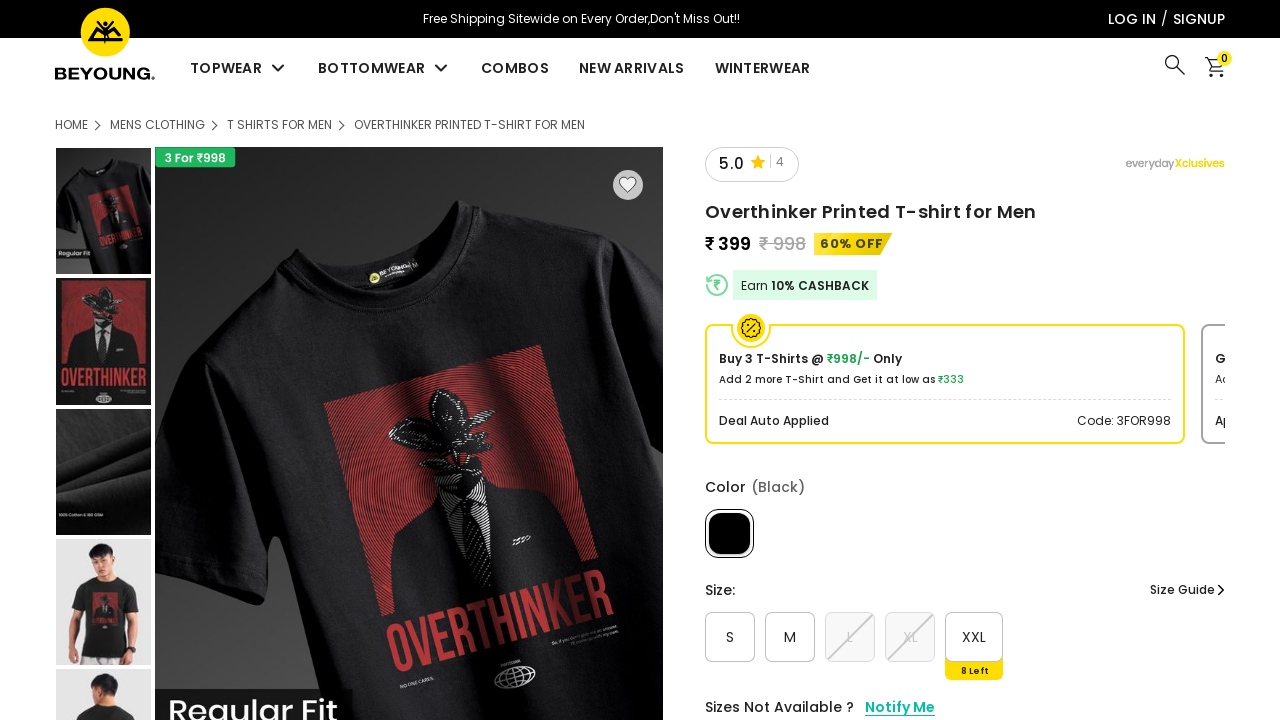

MEN section page loaded
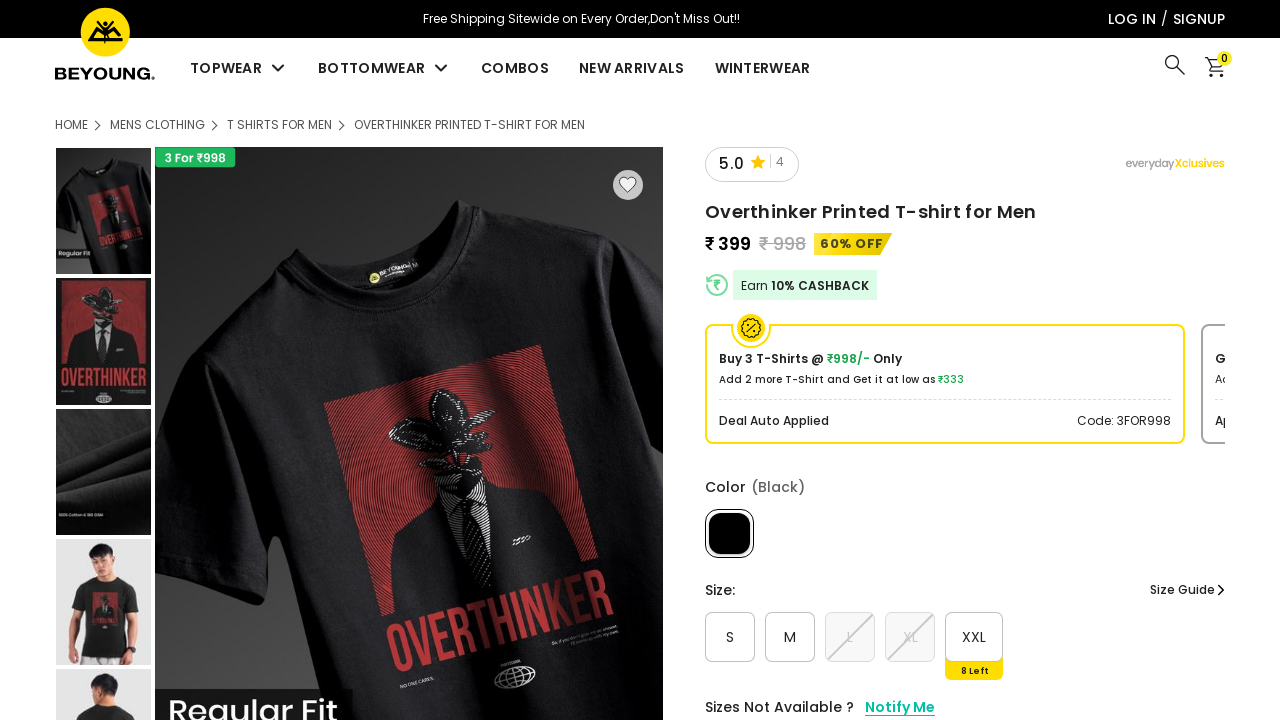

Navigated back to home page
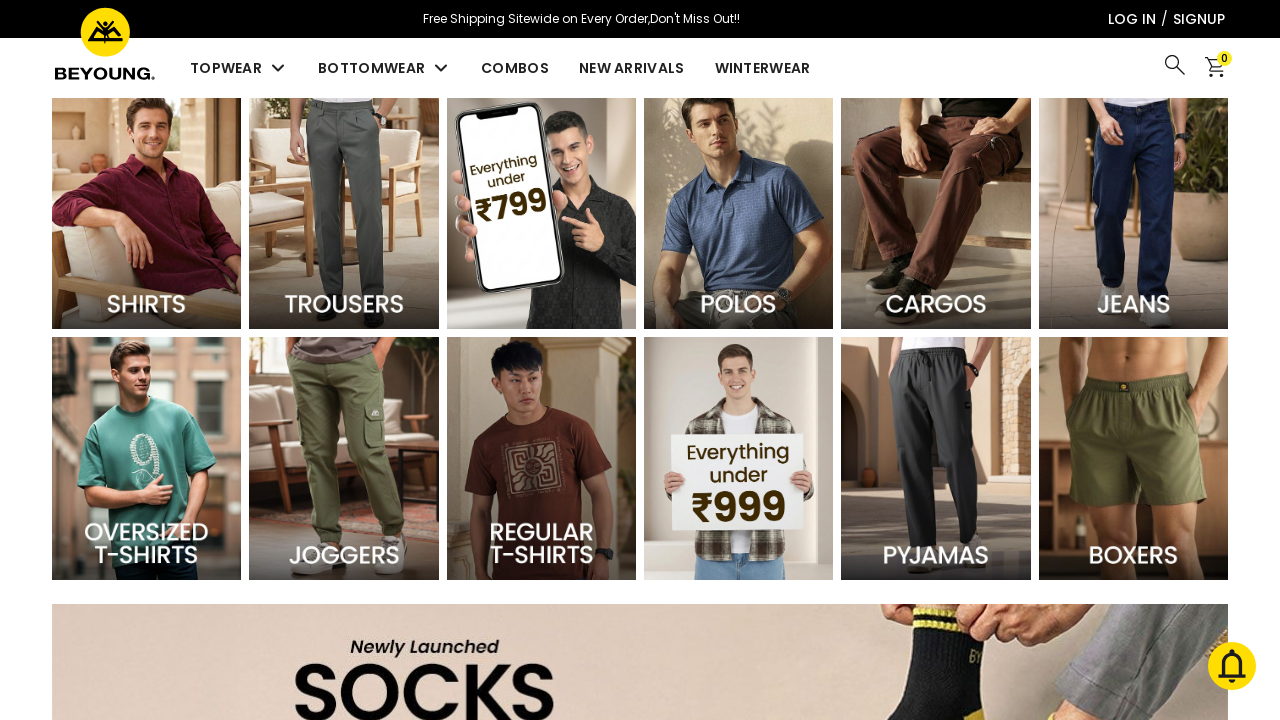

Home page loaded after navigation
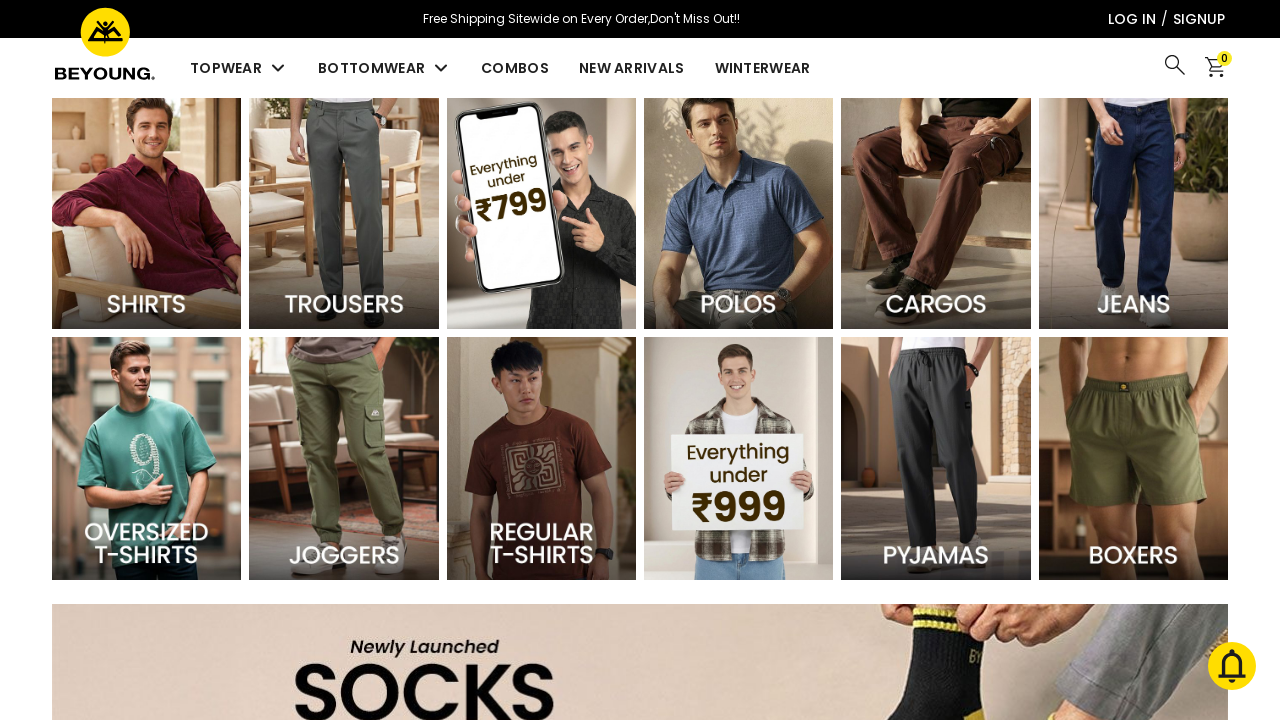

Section WOMEN not found, skipping at (675, 398) on text=WOMEN
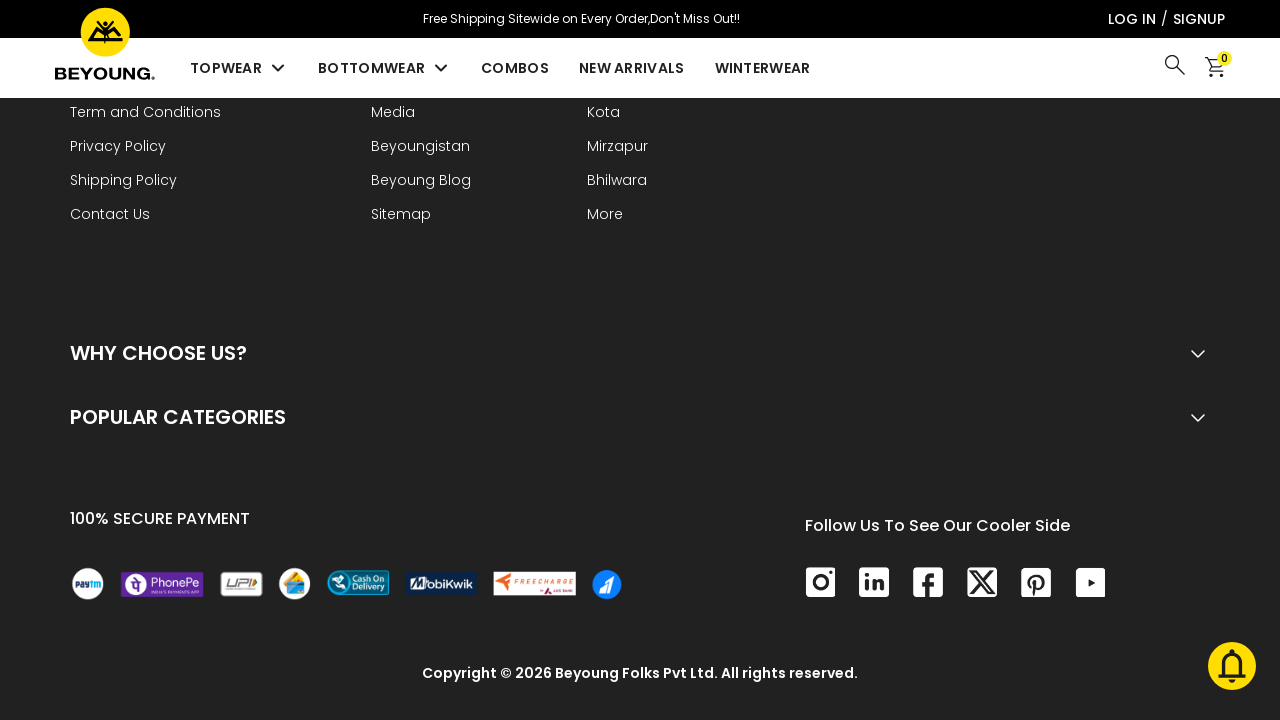

Clicked on COMBOS section at (515, 68) on text=COMBOS
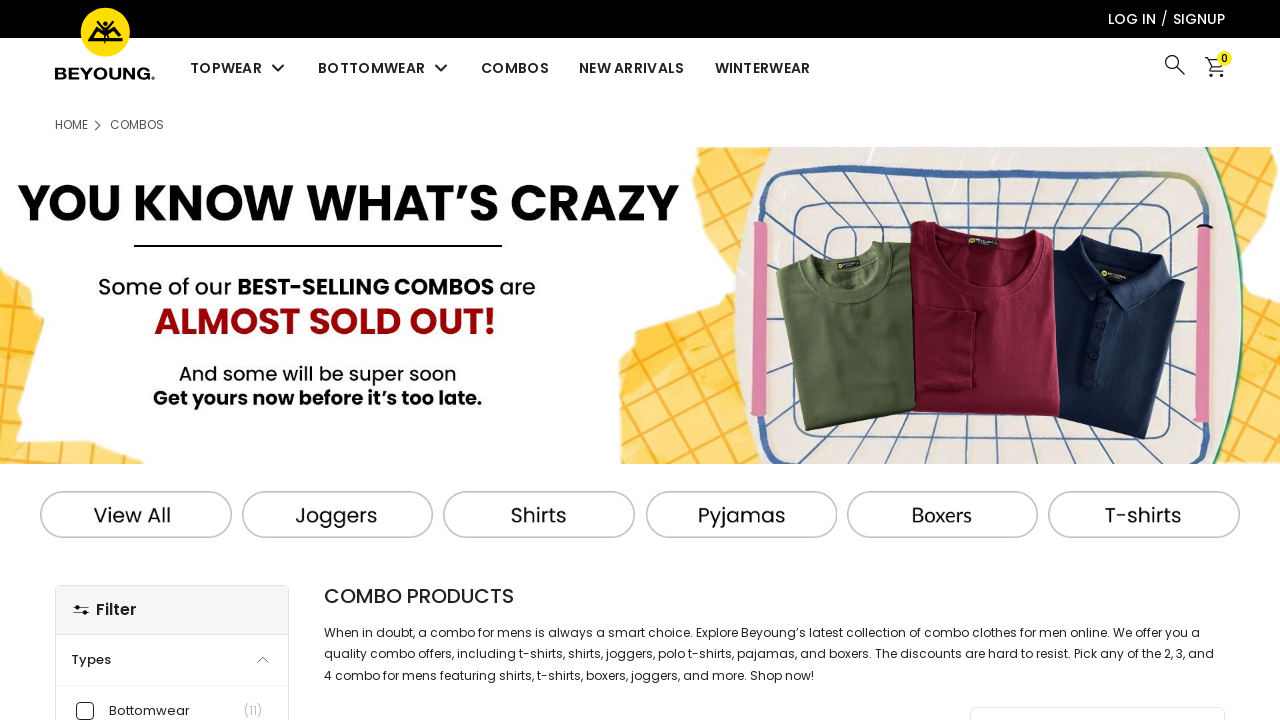

COMBOS section page loaded
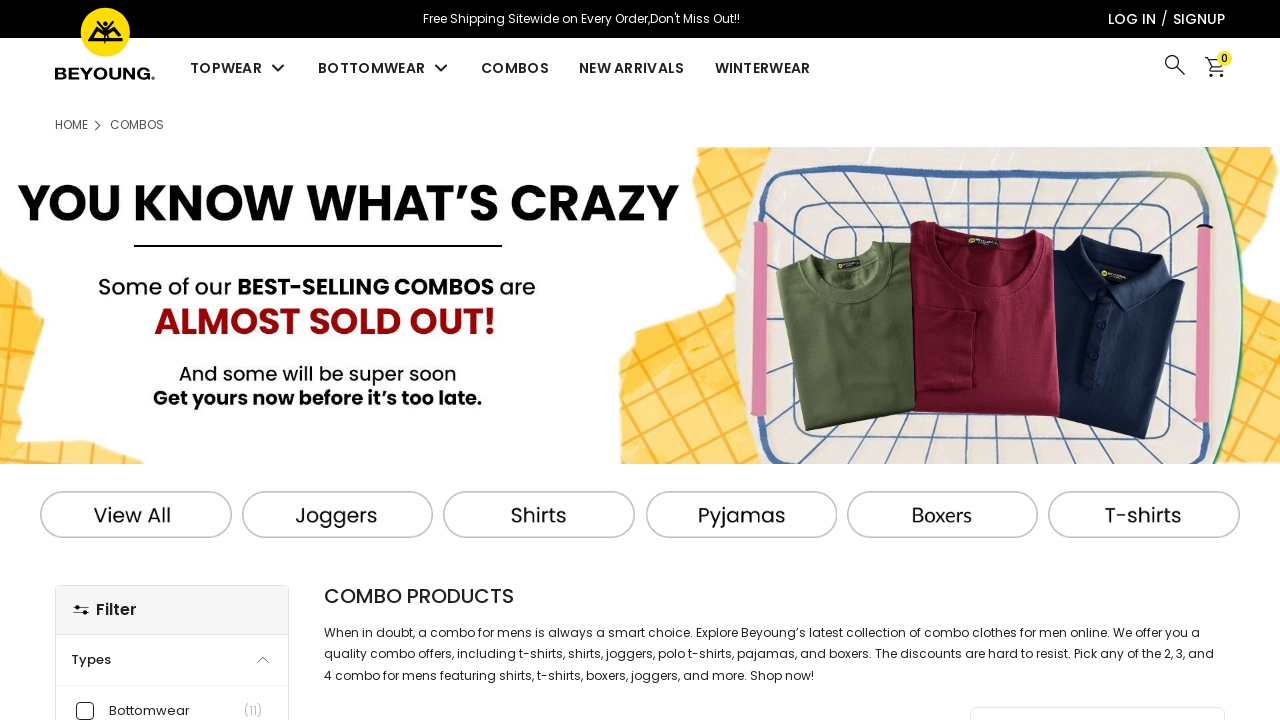

Navigated back to home page
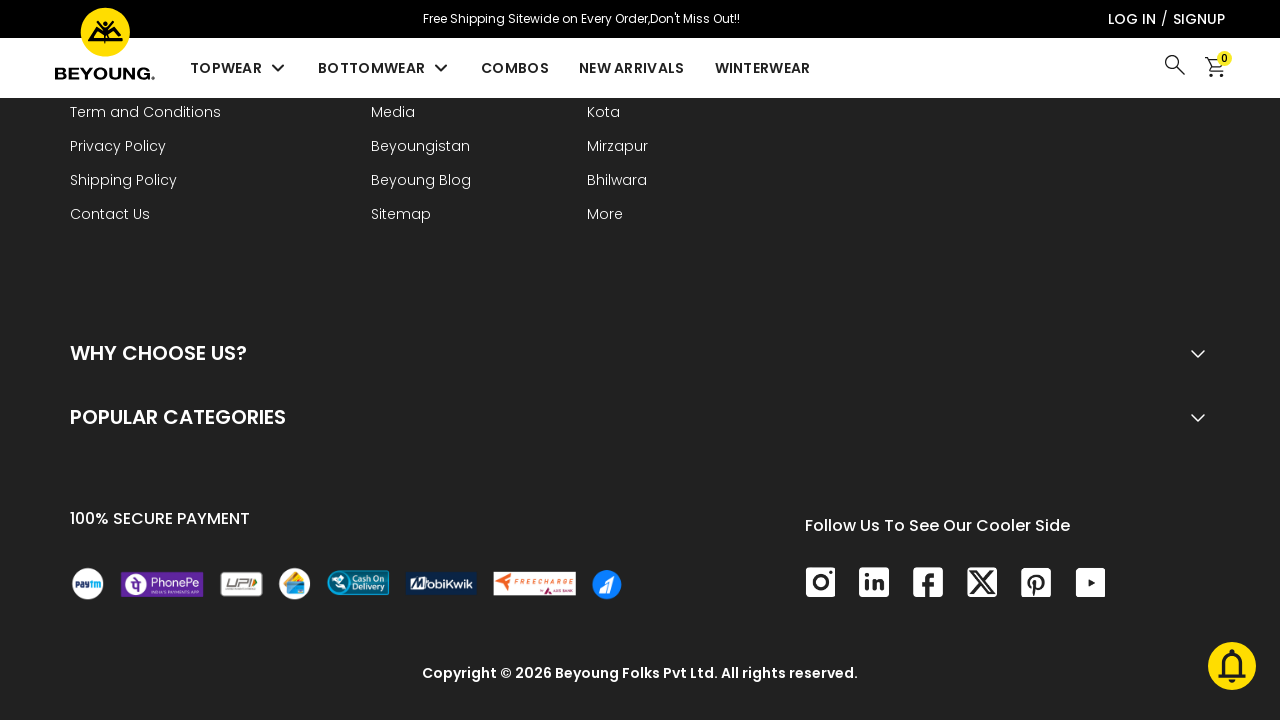

Home page loaded after navigation
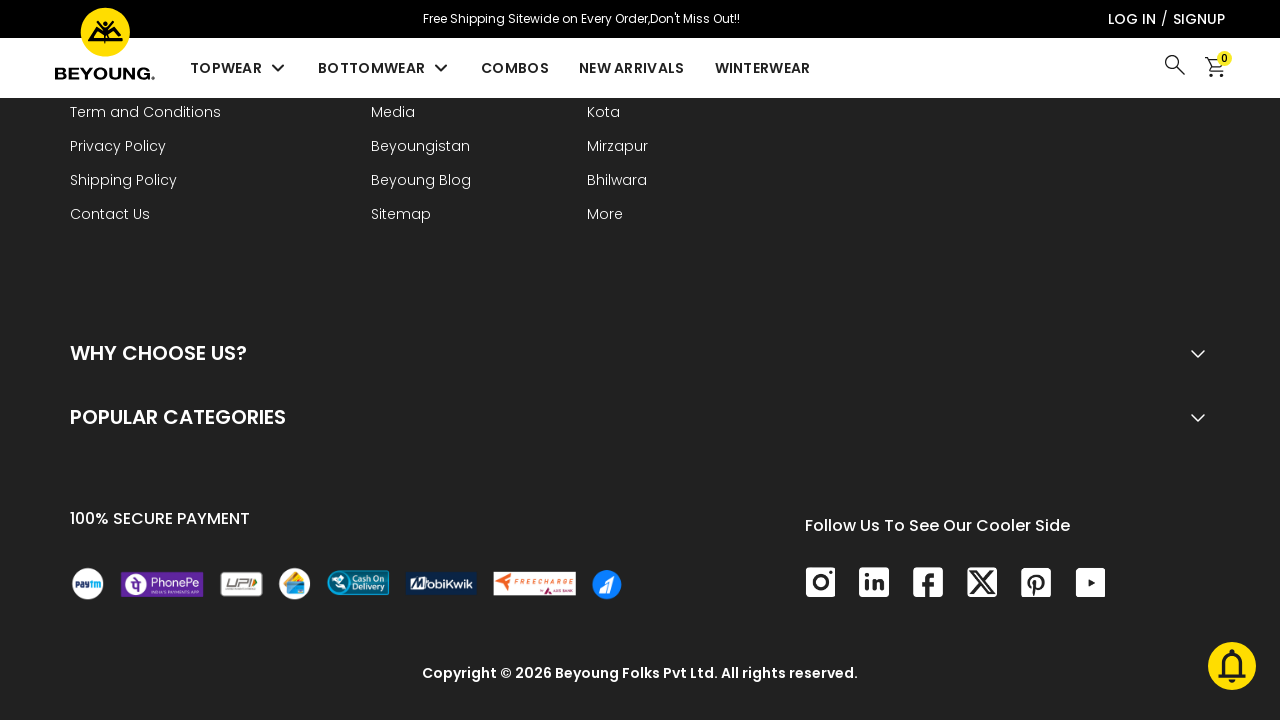

Section CARGO JOGGERS not found, skipping at (675, 418) on text=CARGO JOGGERS
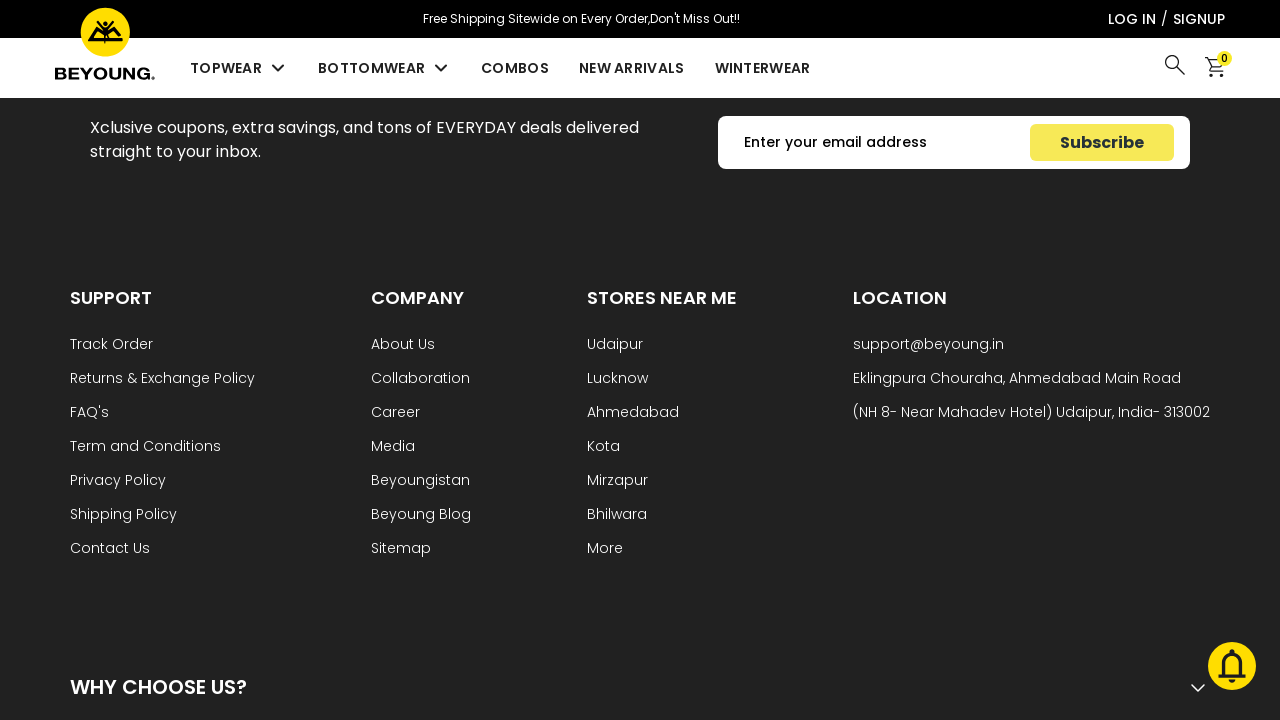

Section MEN'S SHIRTS not found, skipping at (106, 709) on text=MEN'S SHIRTS
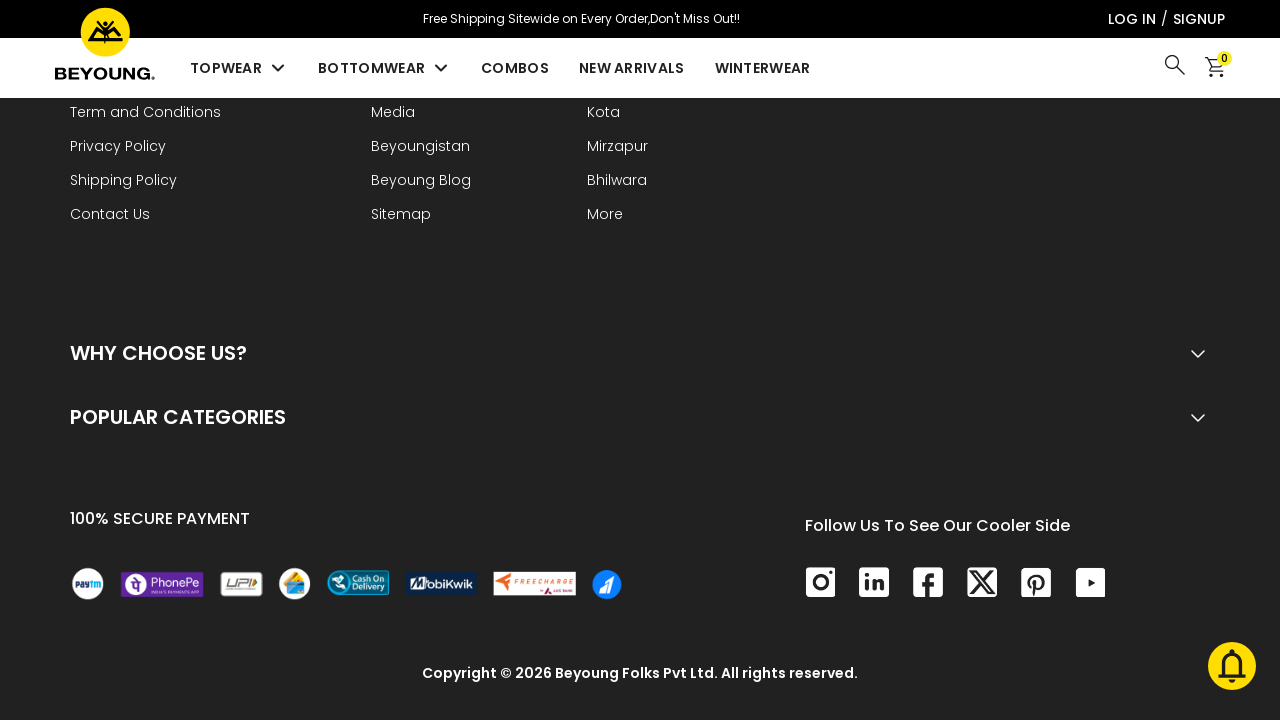

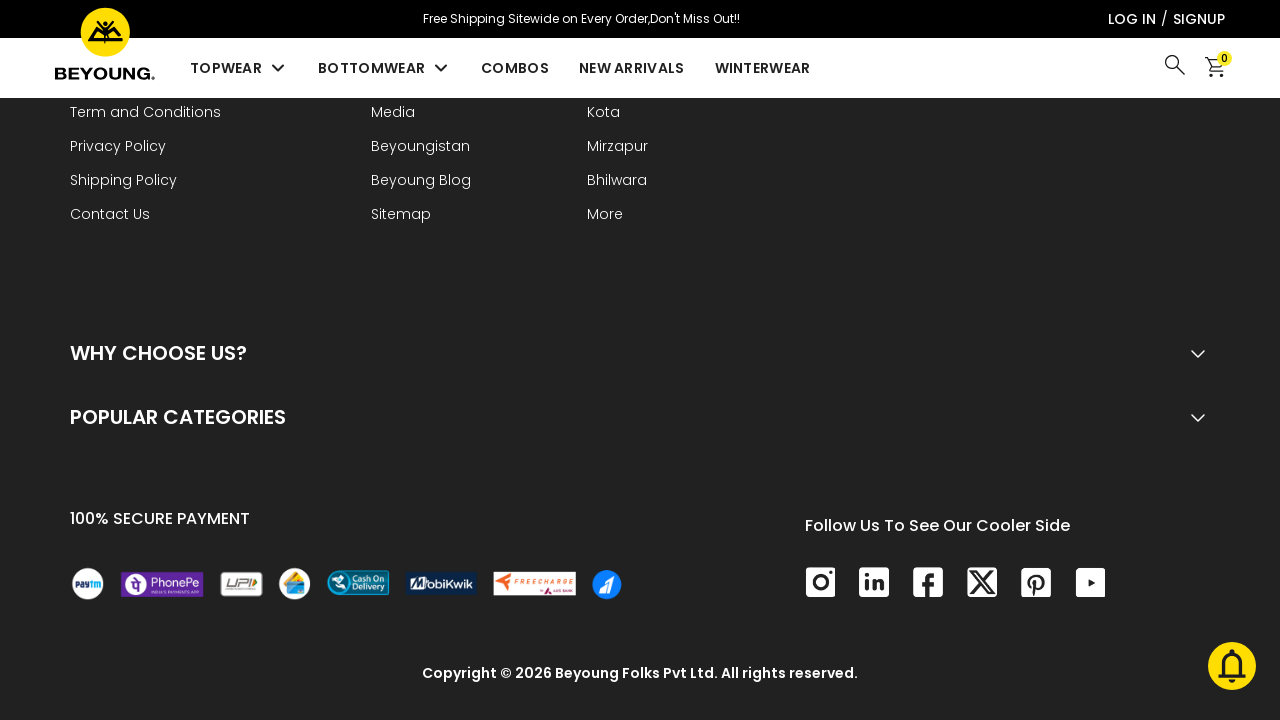